Tests e-commerce shopping cart functionality by adding 3 items to the cart (selecting size if available), then navigating to checkout and removing each item one by one.

Starting URL: http://litecart.stqa.ru/en/

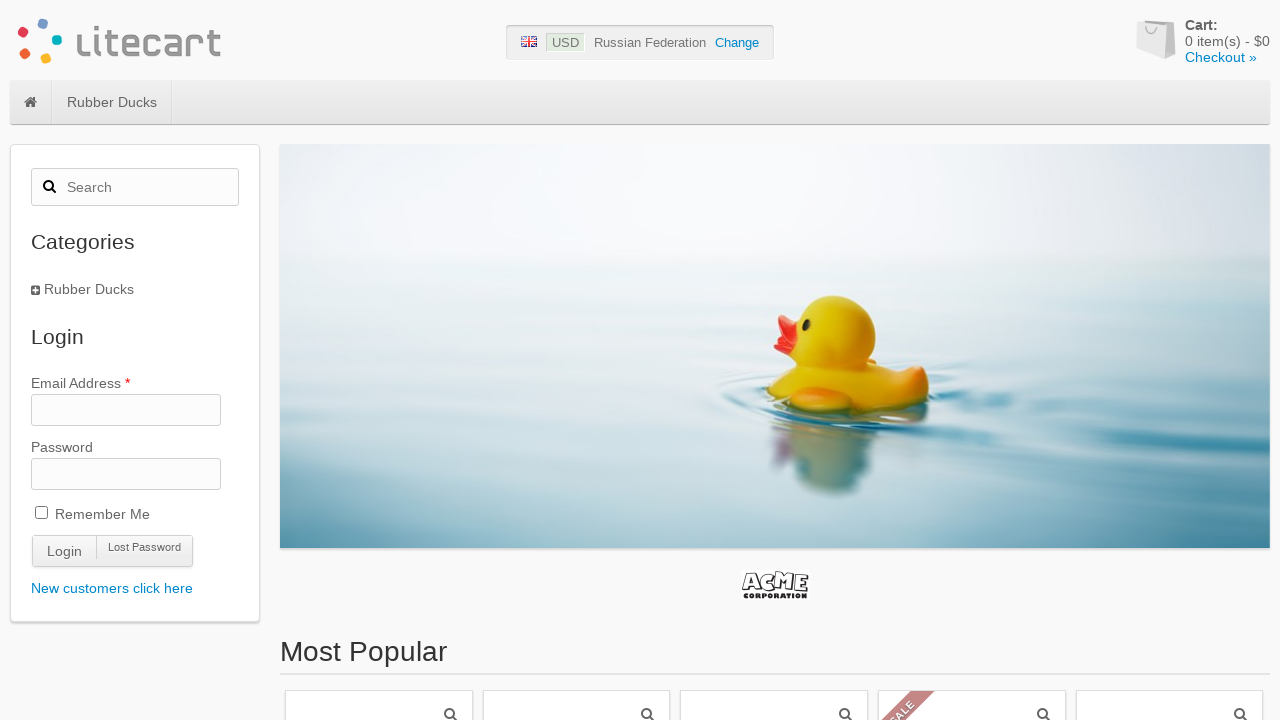

Clicked on first product in 'Most Popular' section (item 1 of 3) at (379, 599) on #box-most-popular li:first-child
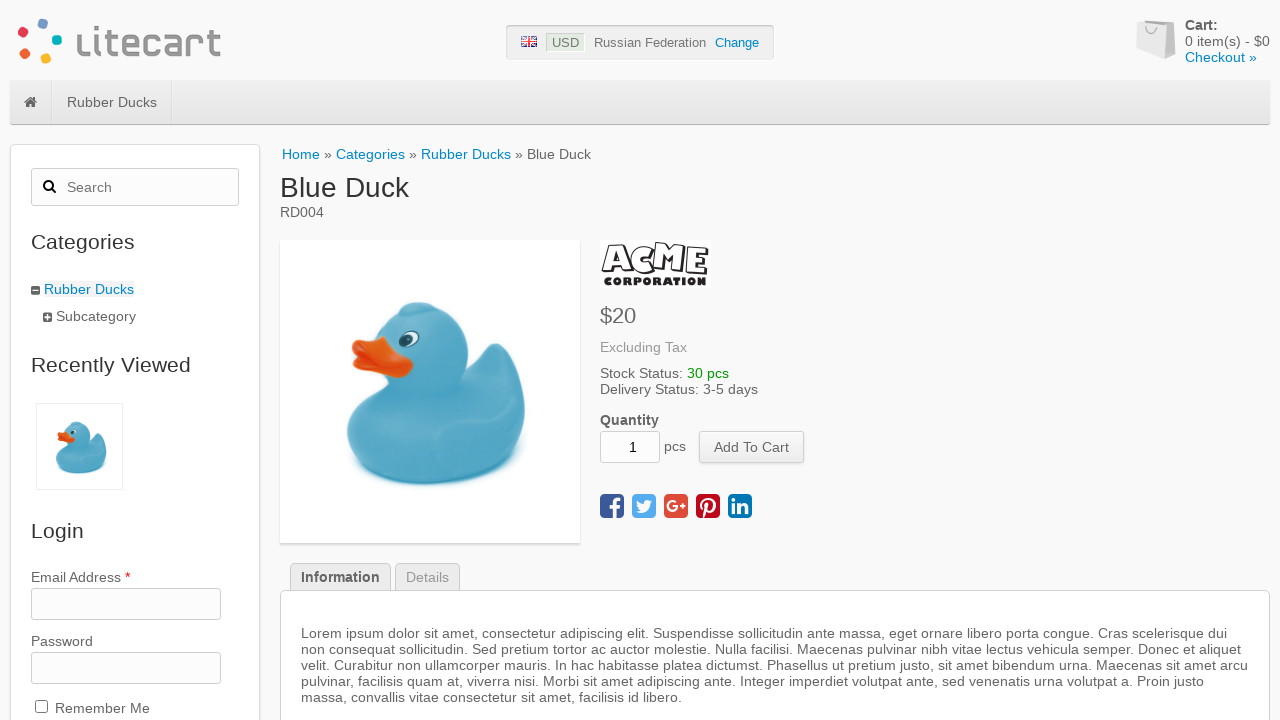

Retrieved current cart quantity: 0
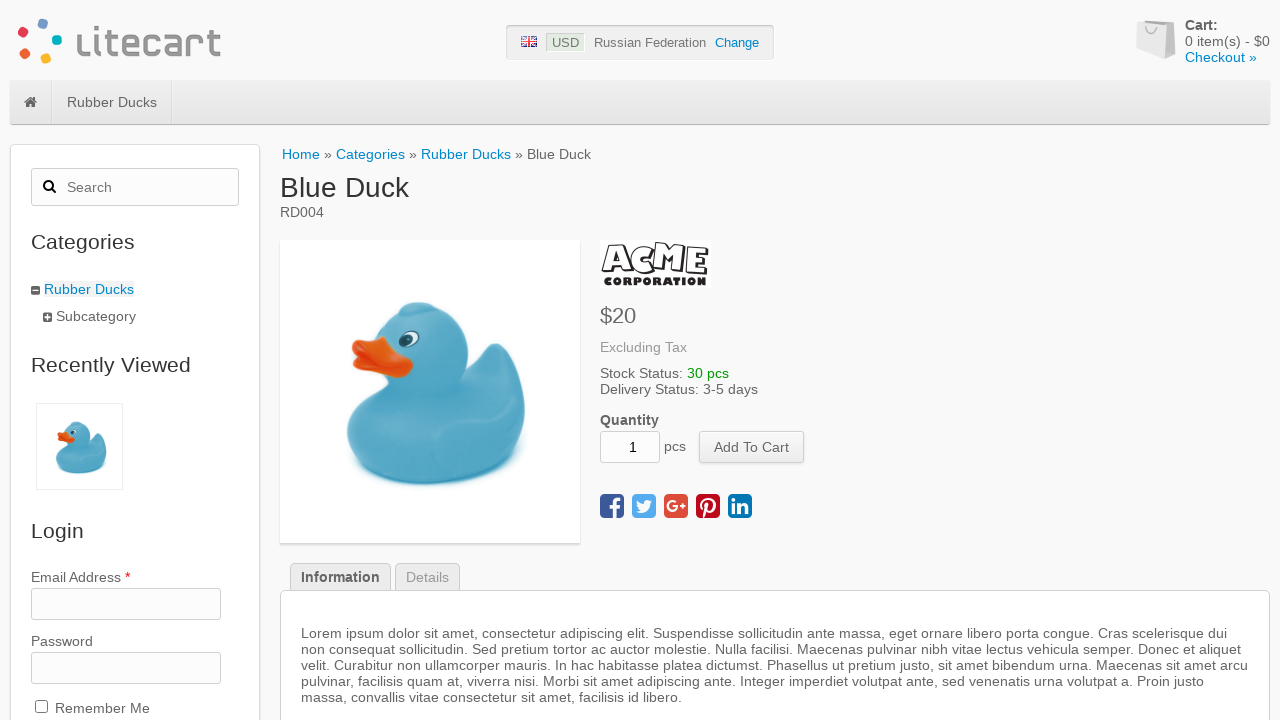

Clicked 'Add to Cart' button at (752, 447) on [name='add_cart_product']
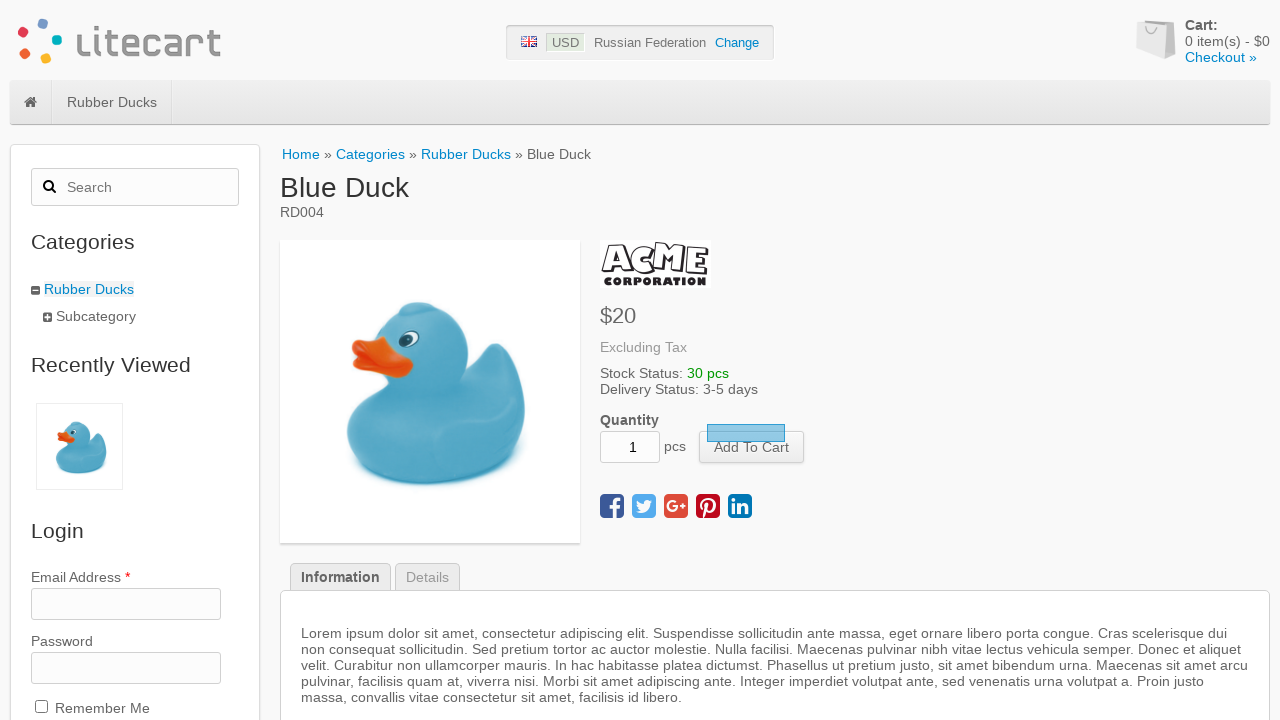

Cart quantity incremented to 1
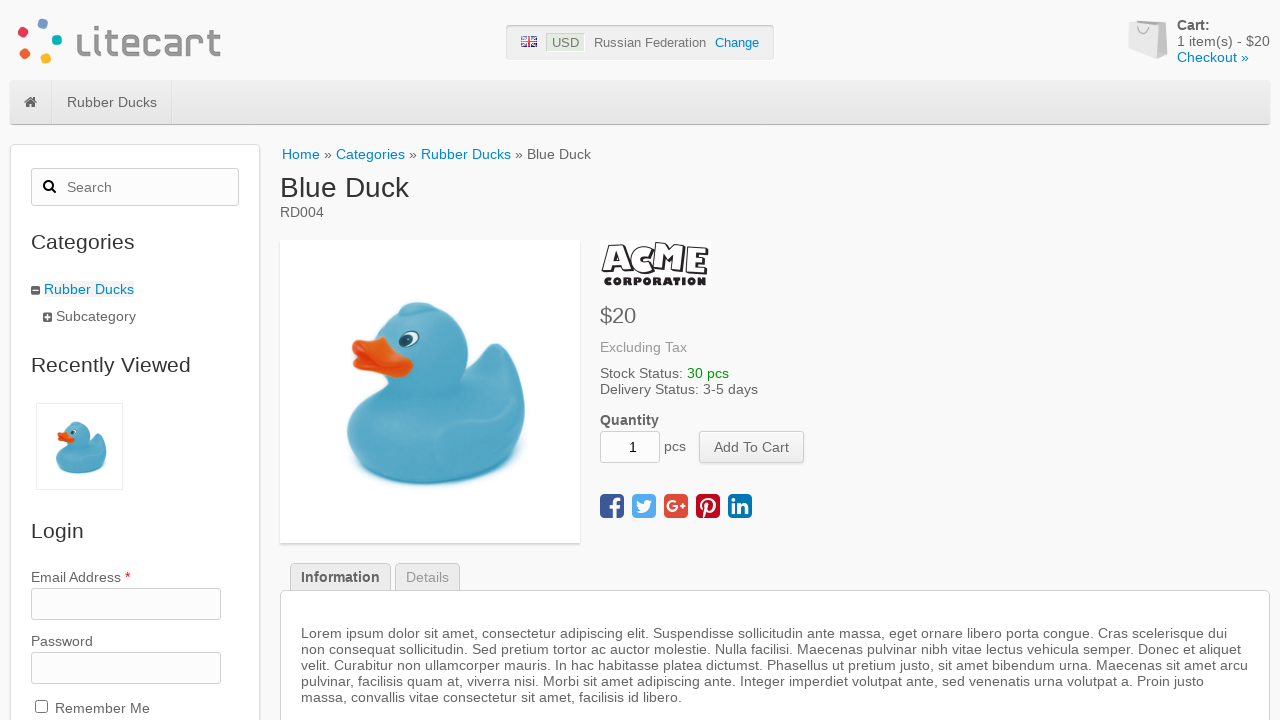

Navigated back to main page
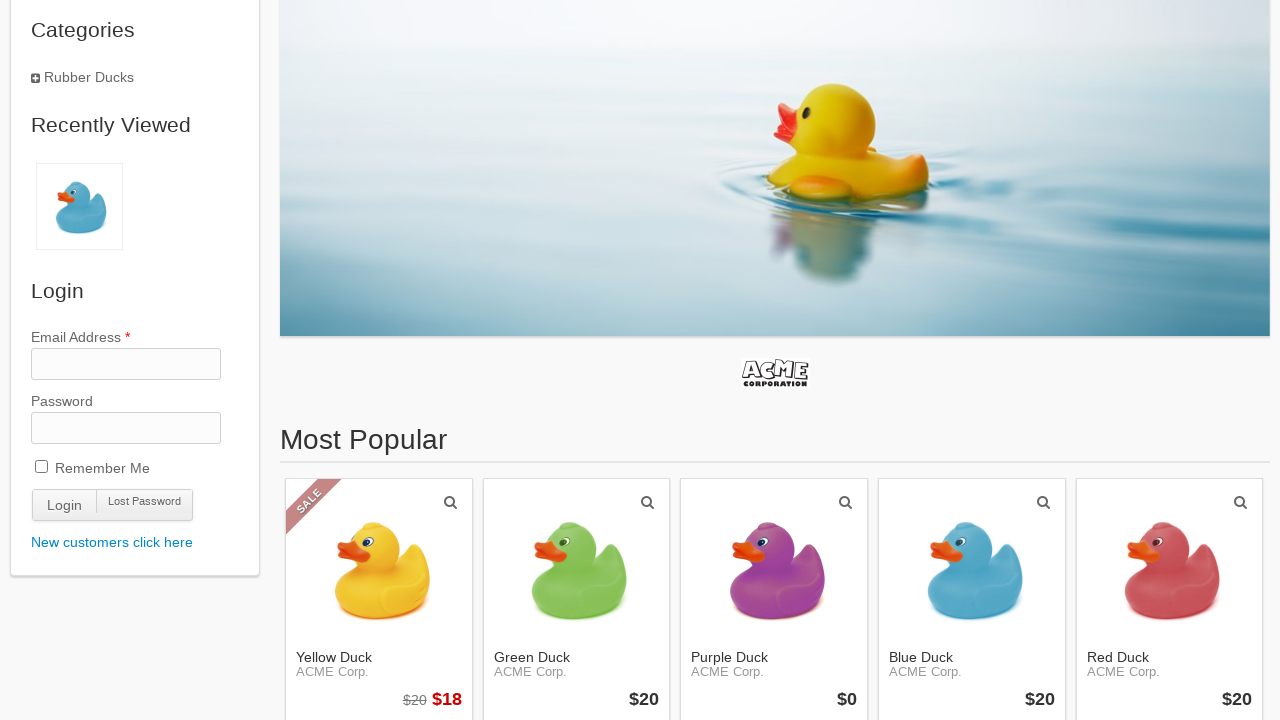

Clicked on first product in 'Most Popular' section (item 2 of 3) at (379, 599) on #box-most-popular li:first-child
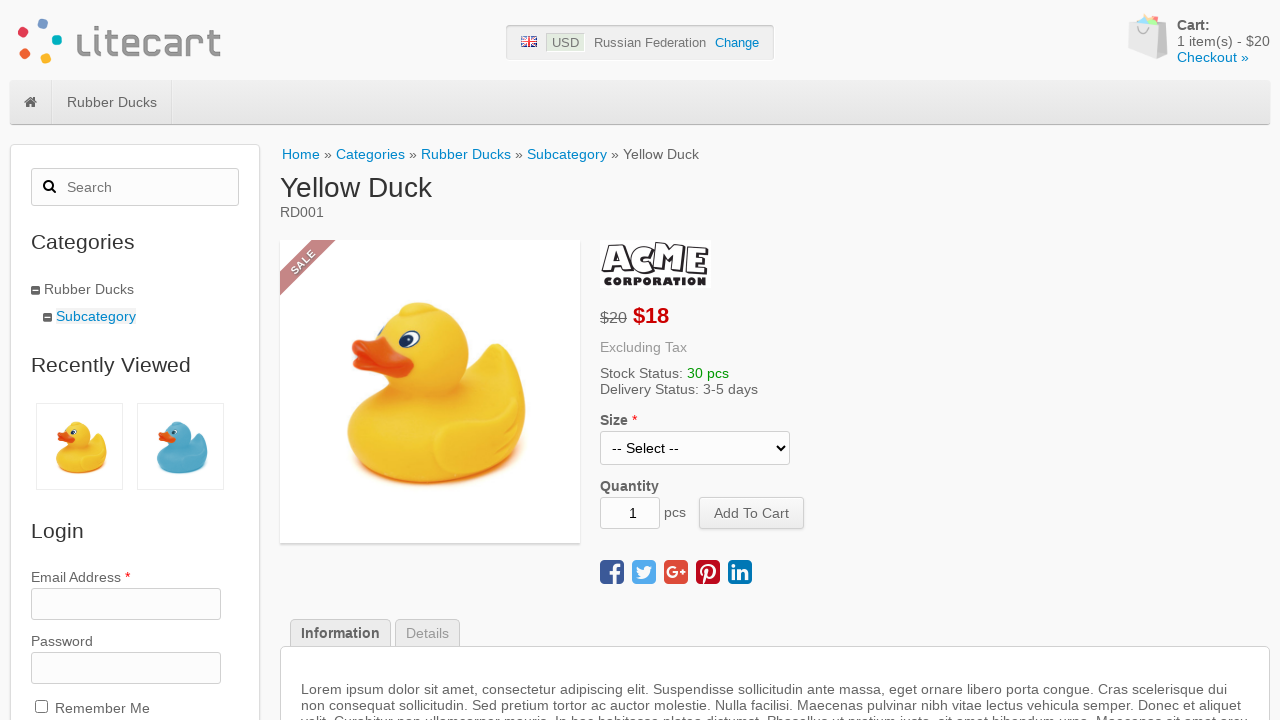

Selected 'Medium' size from size selector on select[name='options[Size]']
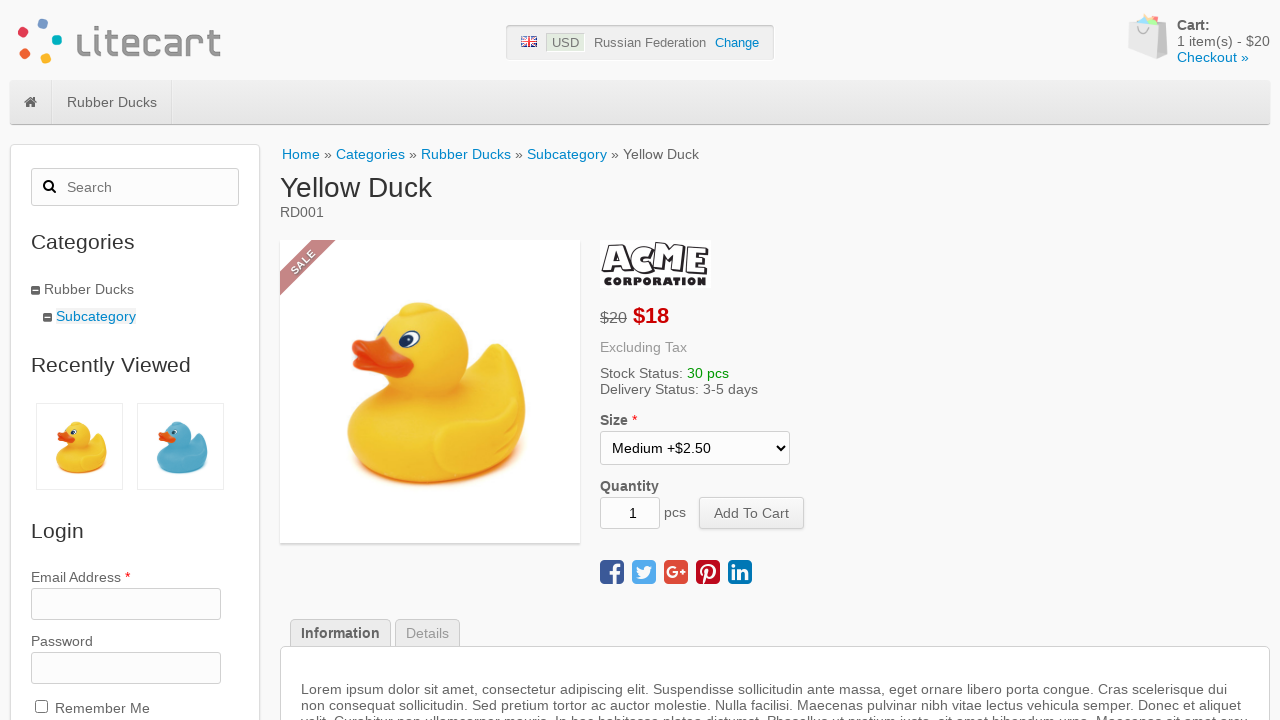

Retrieved current cart quantity: 1
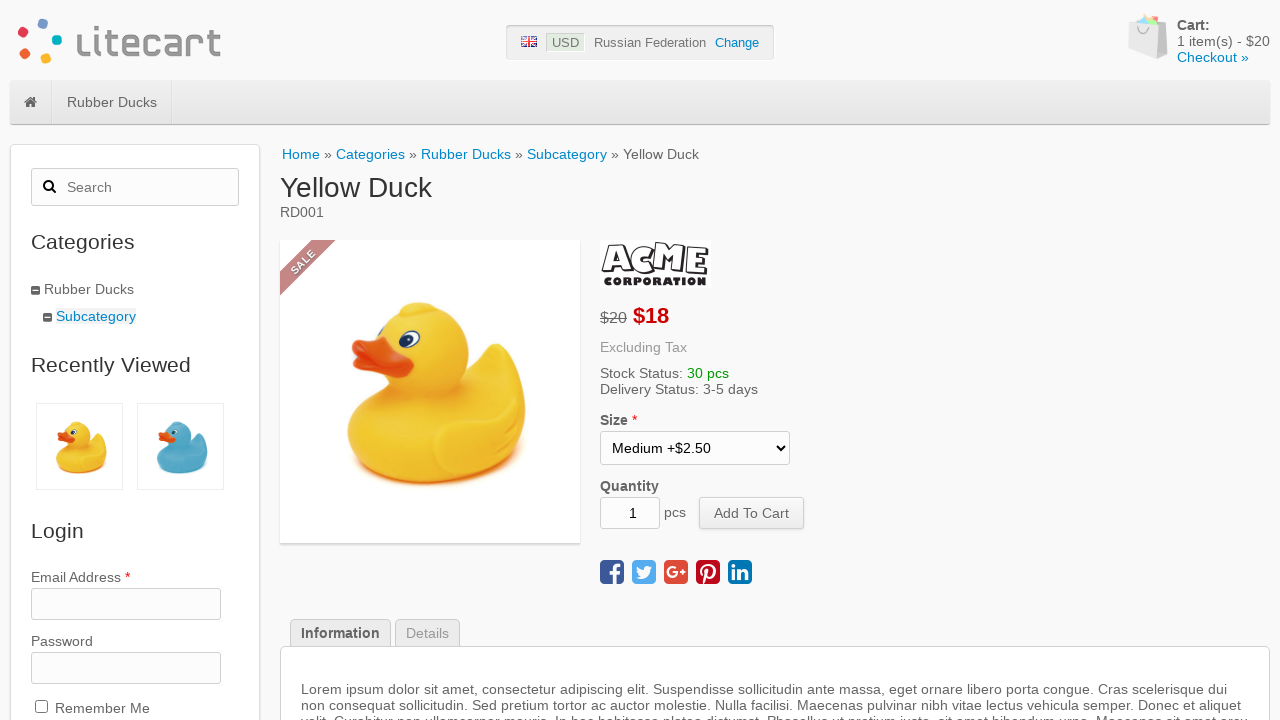

Clicked 'Add to Cart' button at (752, 513) on [name='add_cart_product']
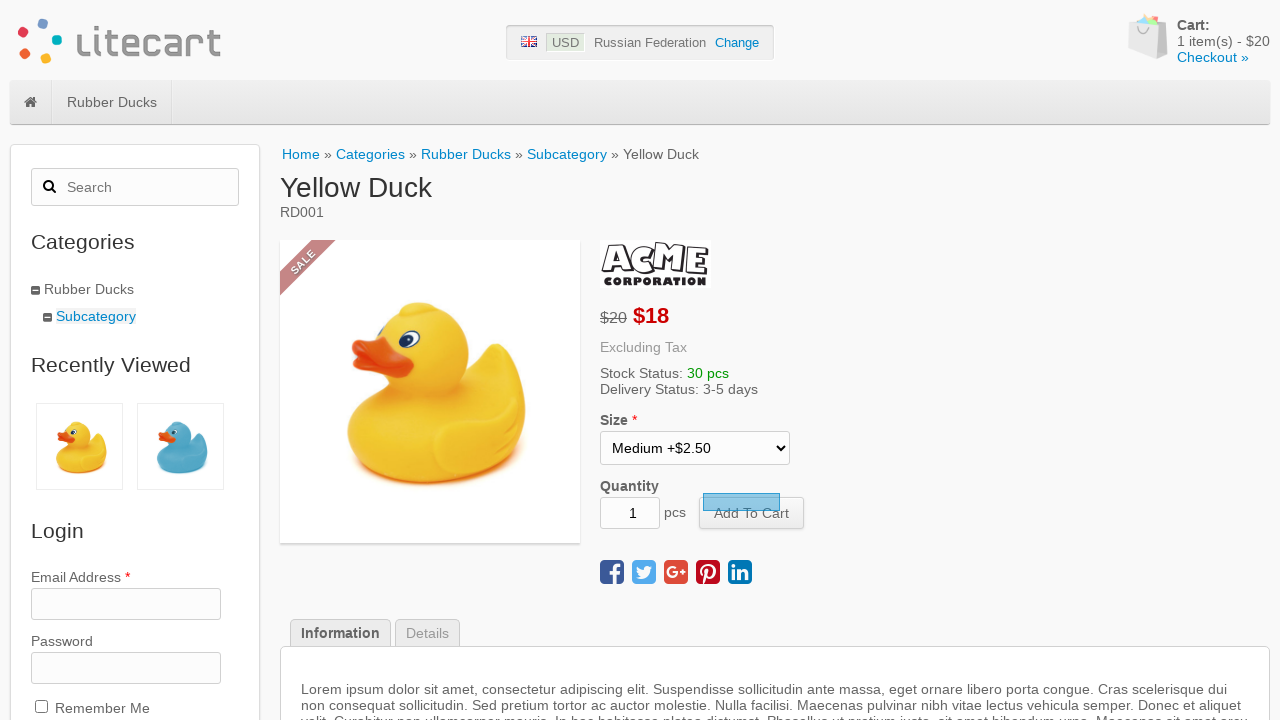

Cart quantity incremented to 2
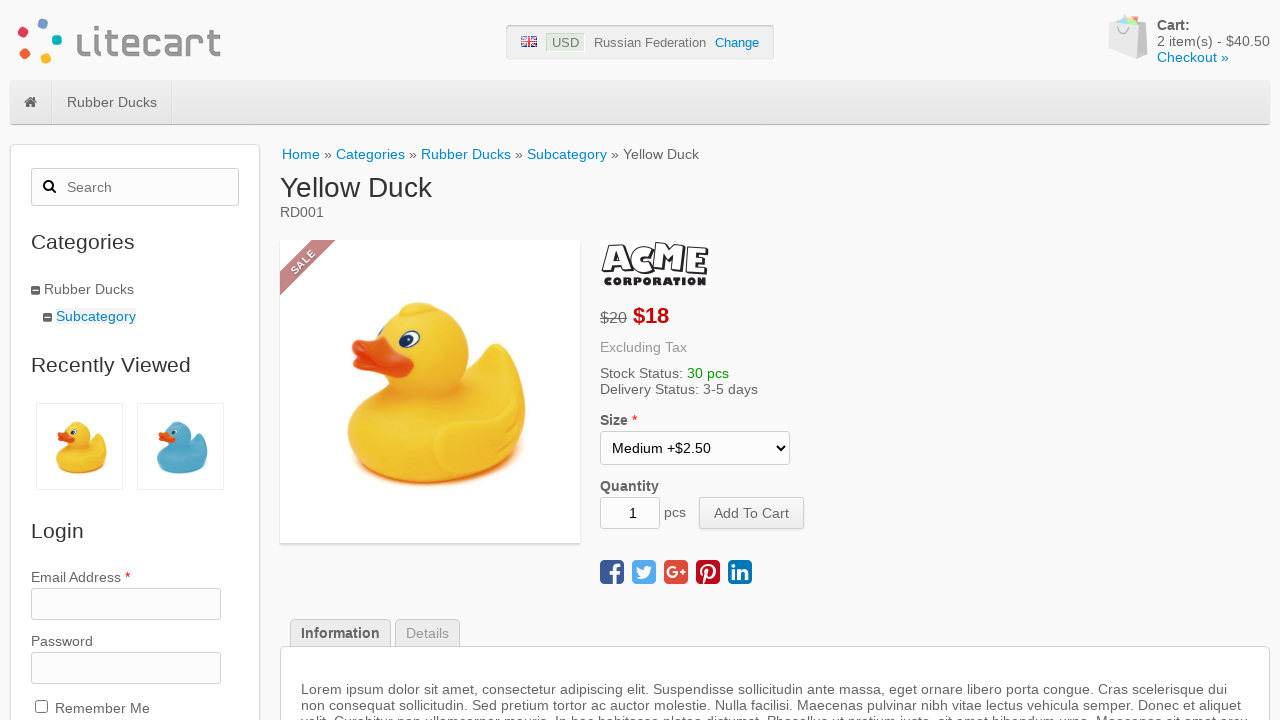

Navigated back to main page
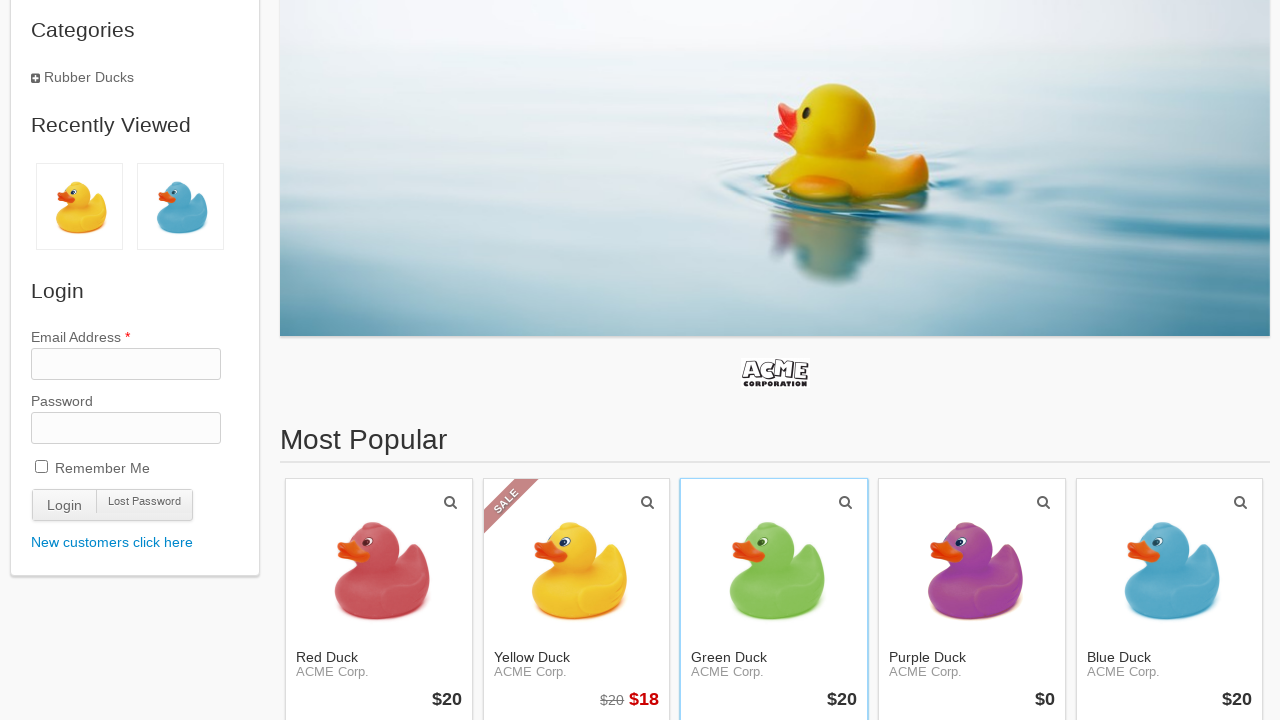

Clicked on first product in 'Most Popular' section (item 3 of 3) at (379, 599) on #box-most-popular li:first-child
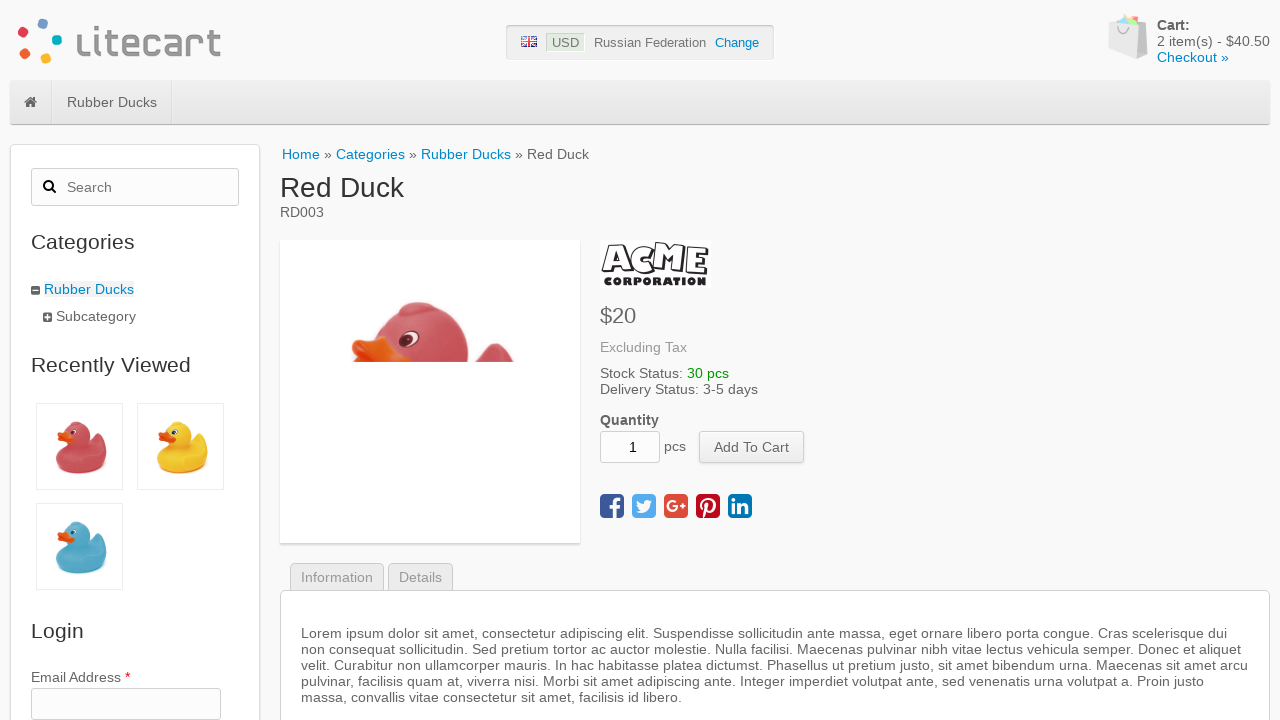

Retrieved current cart quantity: 2
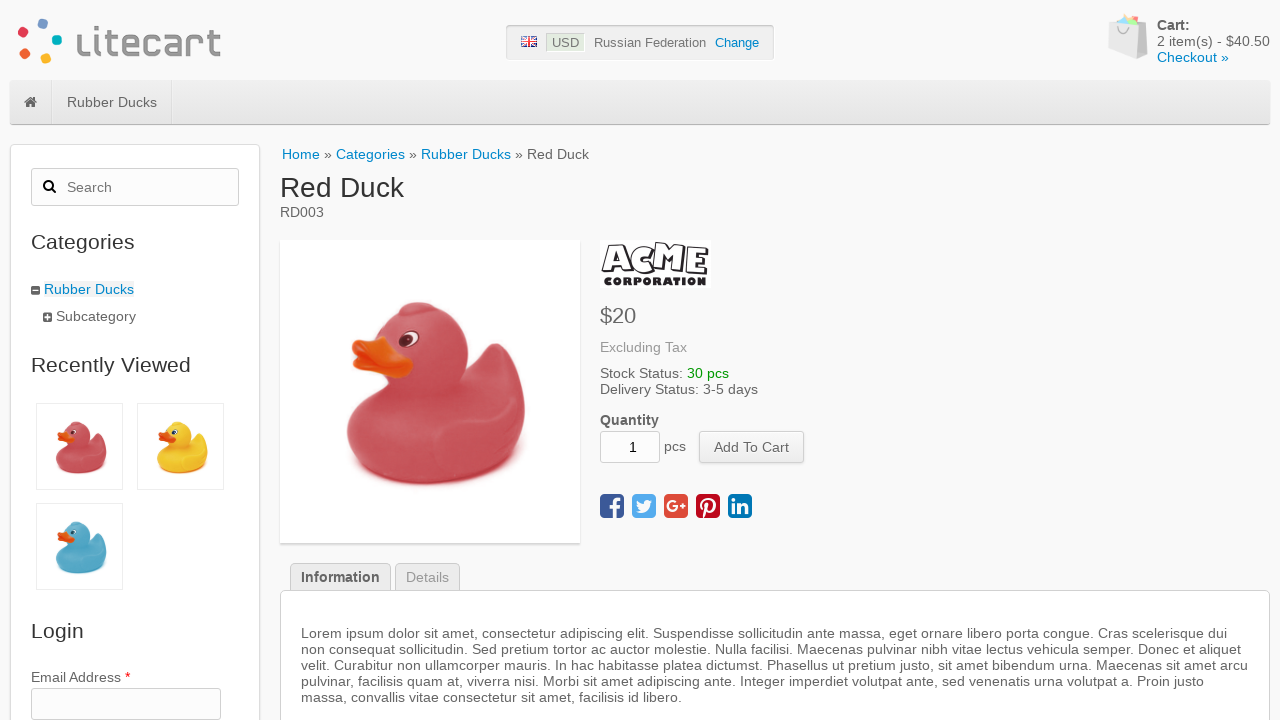

Clicked 'Add to Cart' button at (752, 447) on [name='add_cart_product']
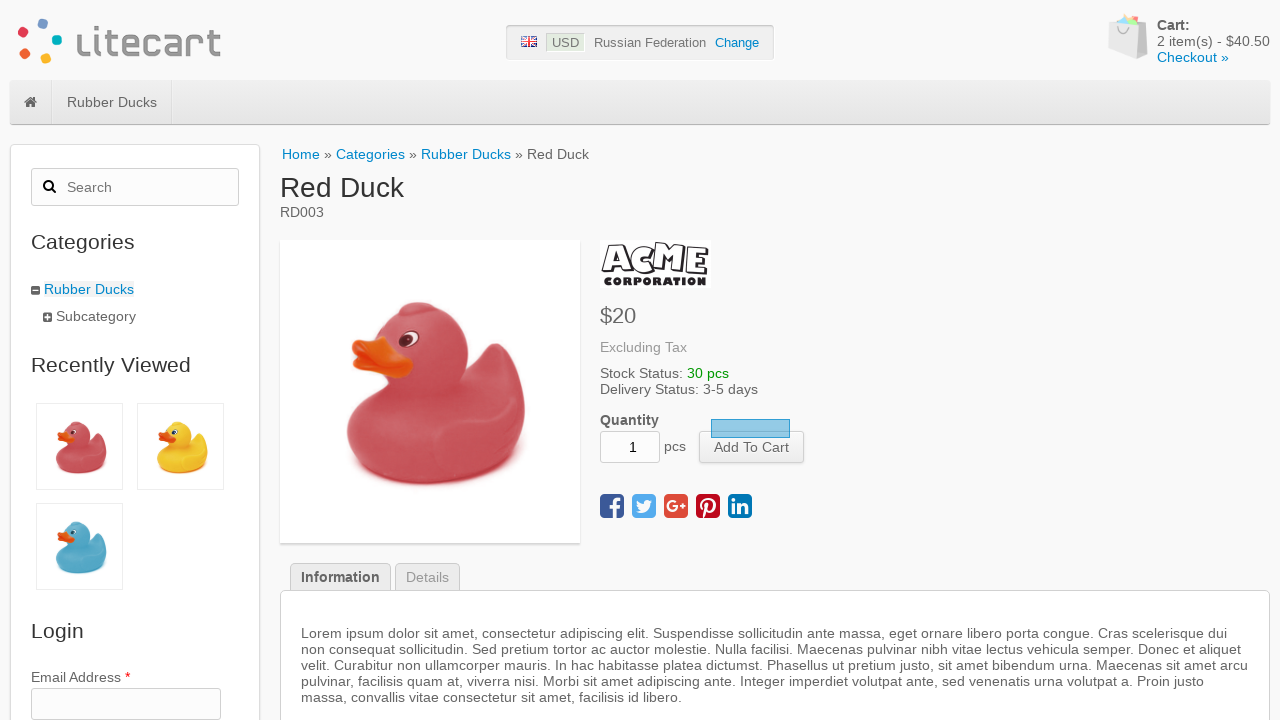

Cart quantity incremented to 3
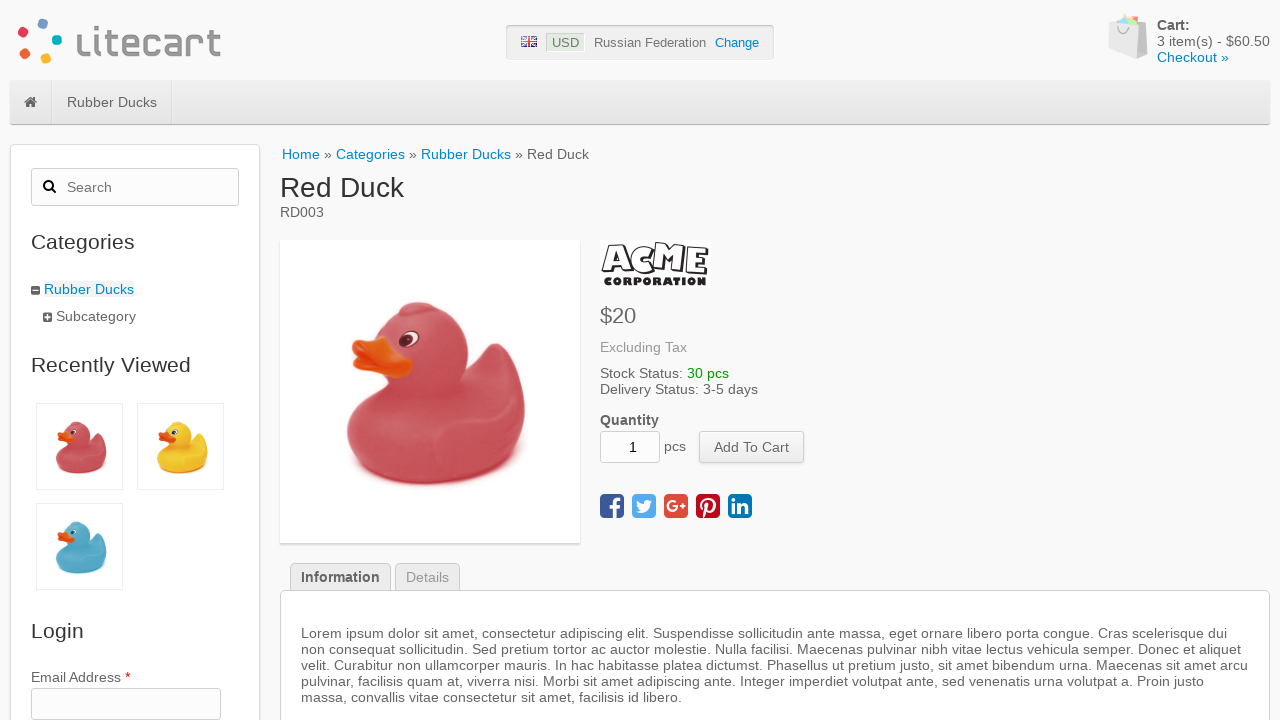

Navigated back to main page
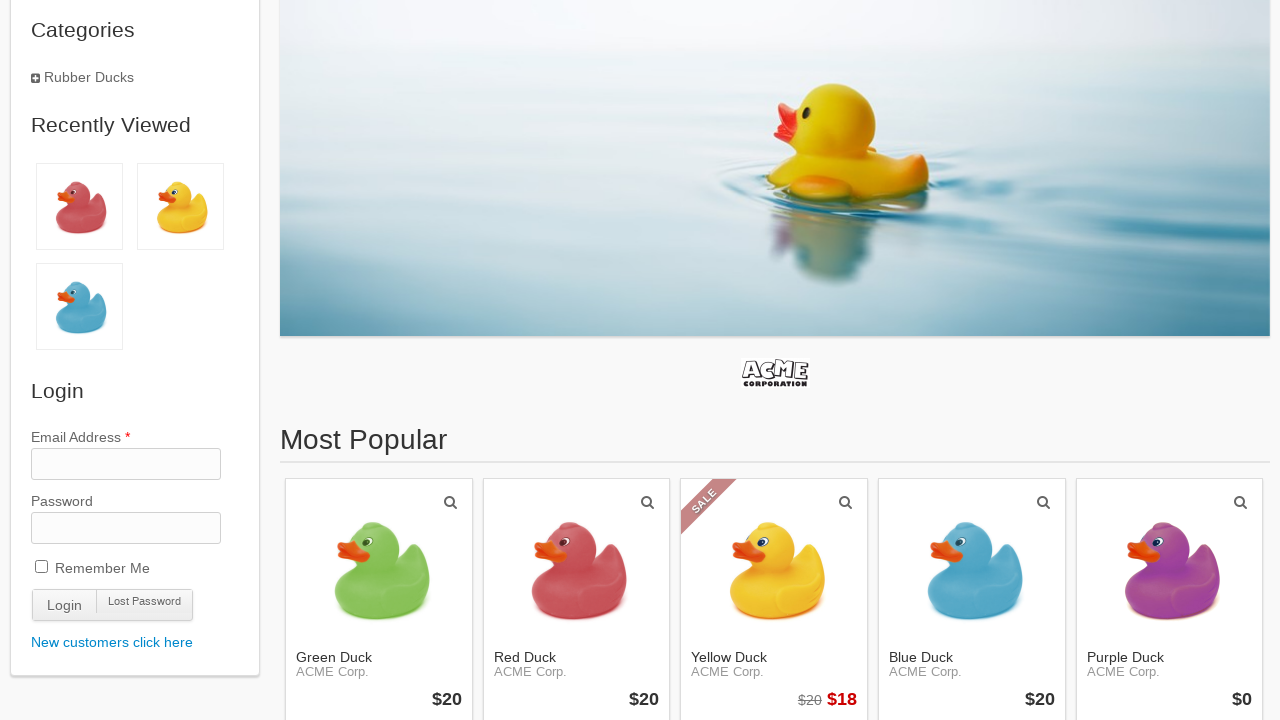

Clicked 'Checkout' link to proceed to checkout page at (1193, 57) on a:has-text('Checkout')
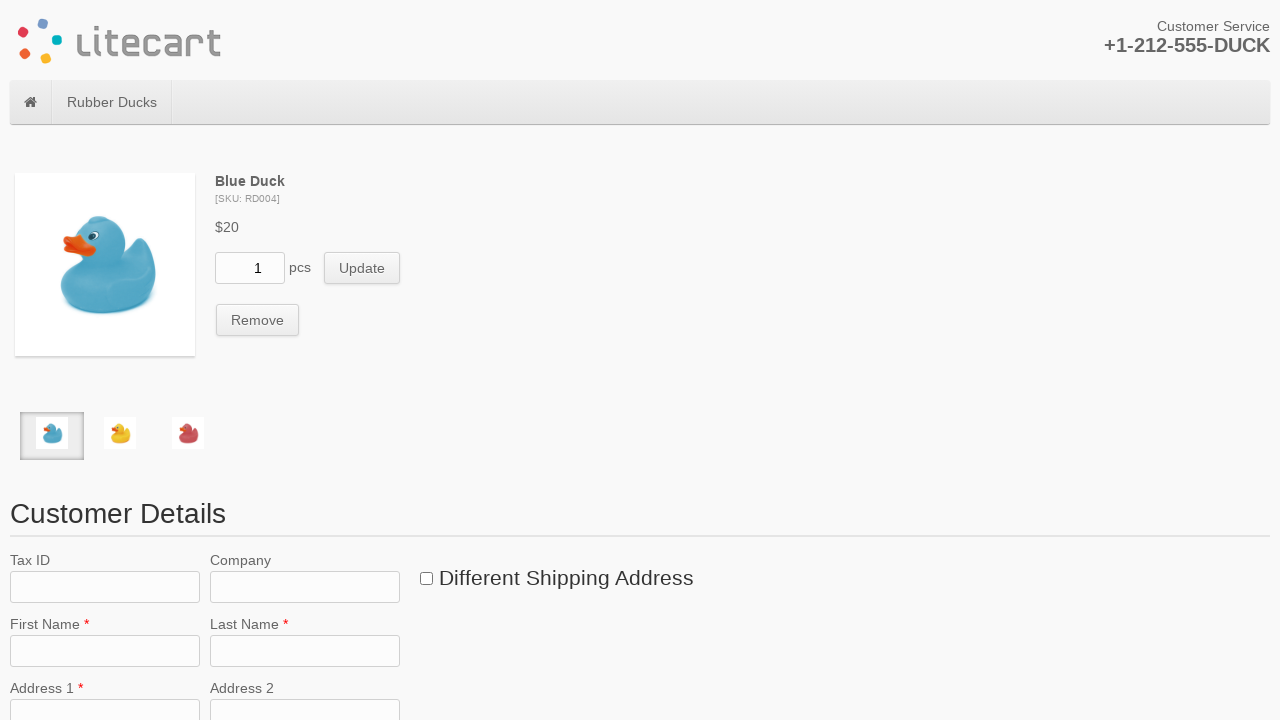

Order confirmation page loaded
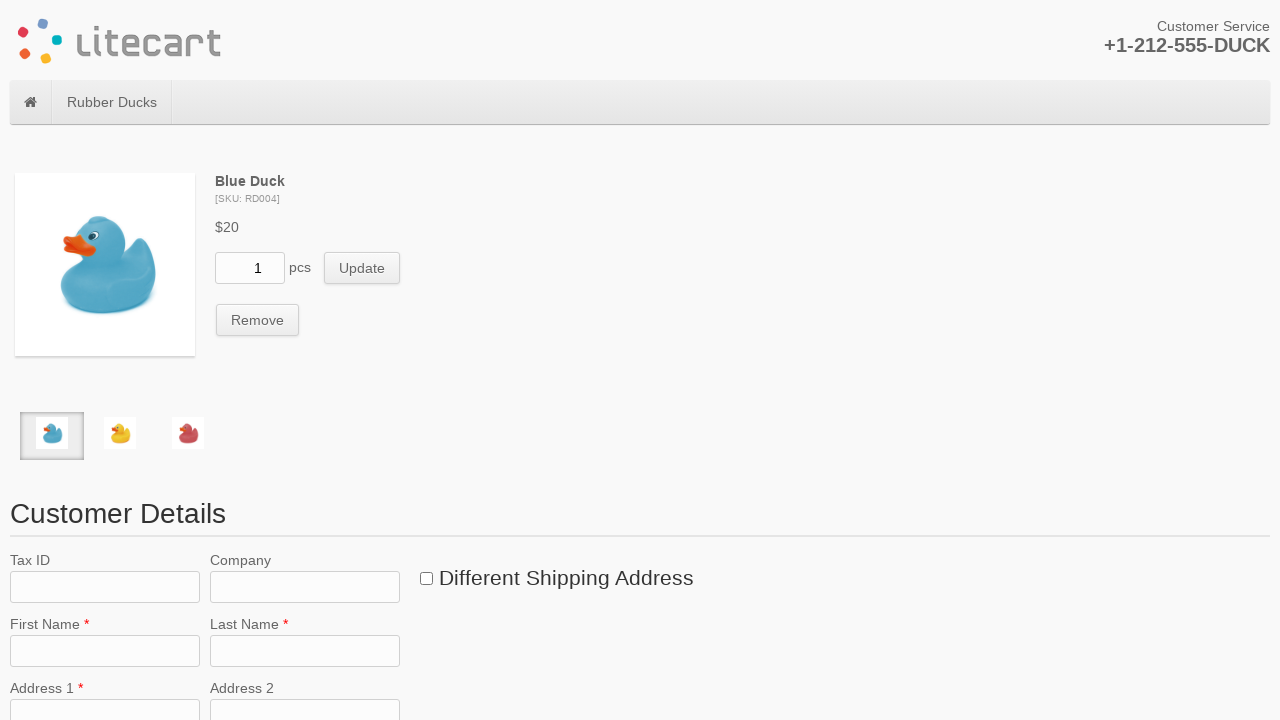

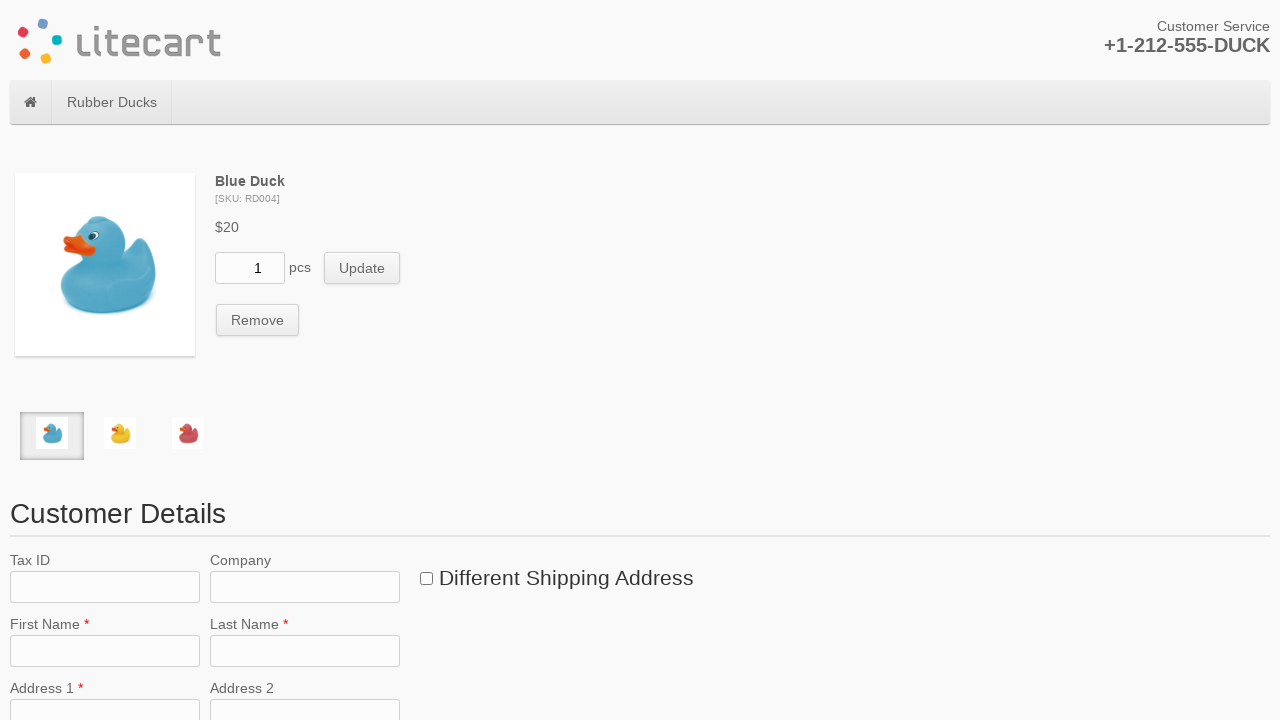